Tests e-commerce functionality by searching for specific vegetables (Cucumber, Brocolli, Beetroot) in a product list and adding them to the shopping cart

Starting URL: https://rahulshettyacademy.com/seleniumPractise/

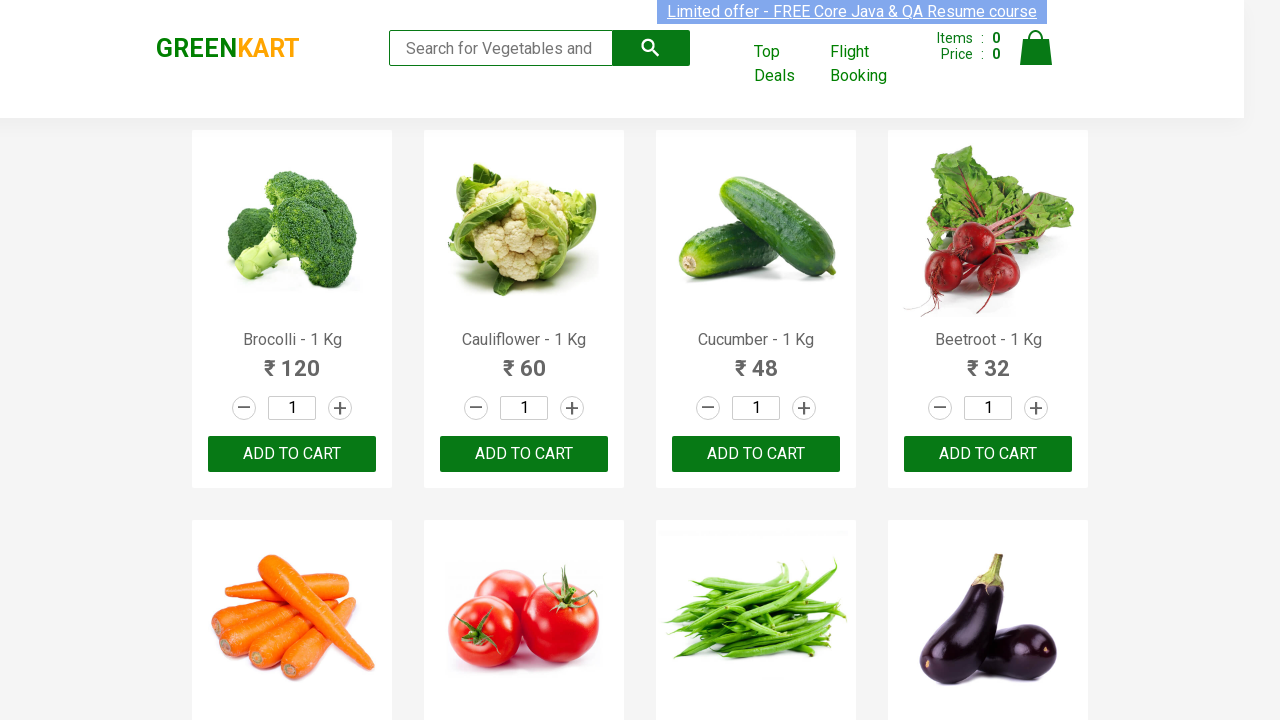

Waited for product list to load (h4.product-name selector found)
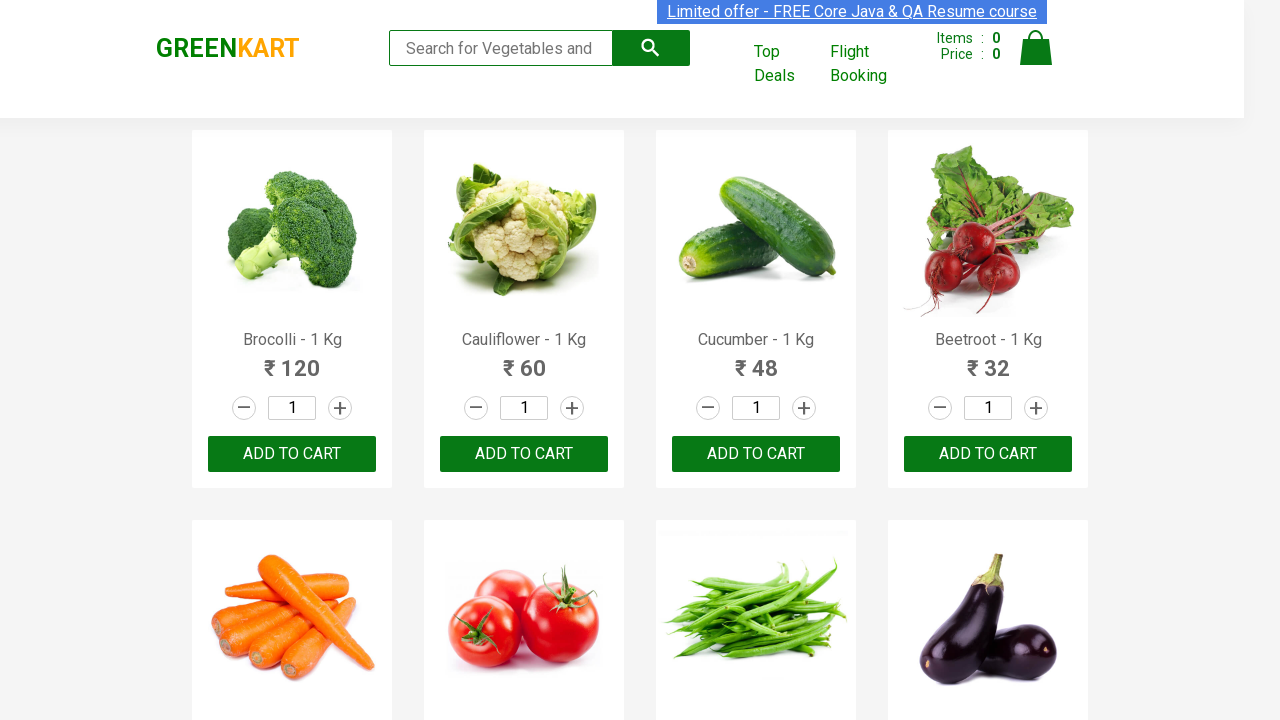

Retrieved all product elements from the page
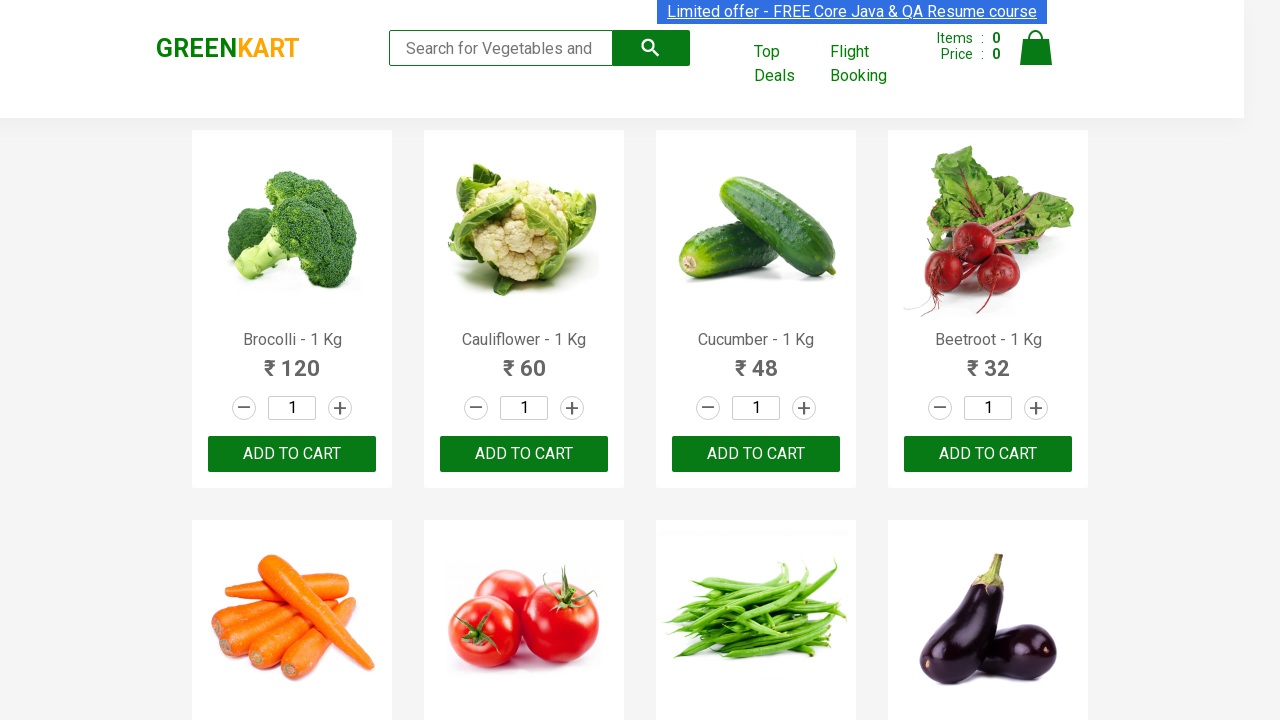

Added 'Brocolli' to shopping cart
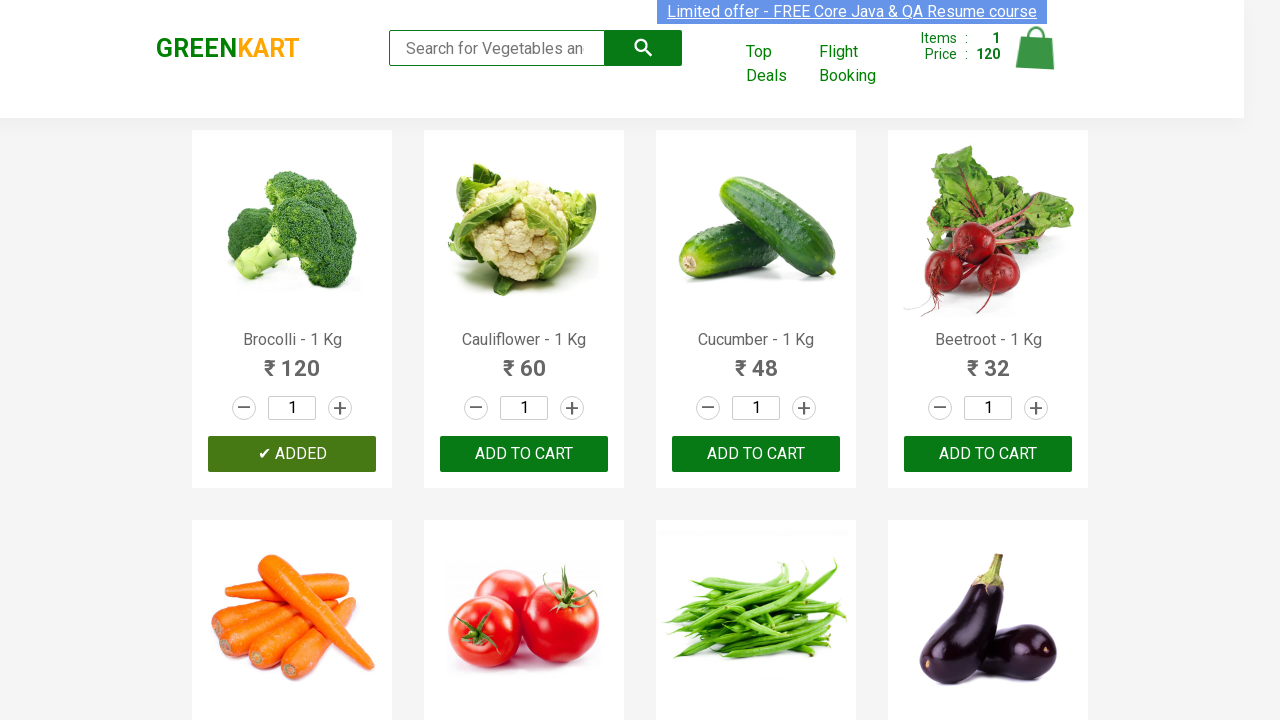

Added 'Cucumber' to shopping cart
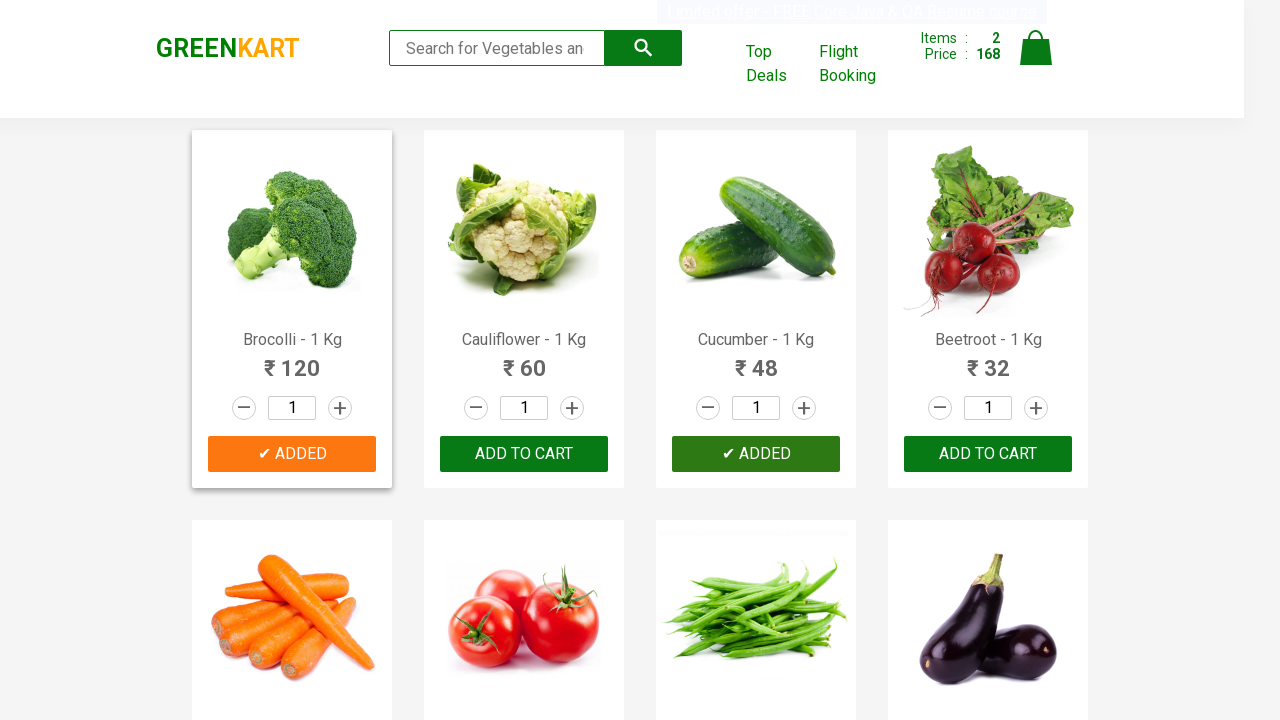

Added 'Beetroot' to shopping cart
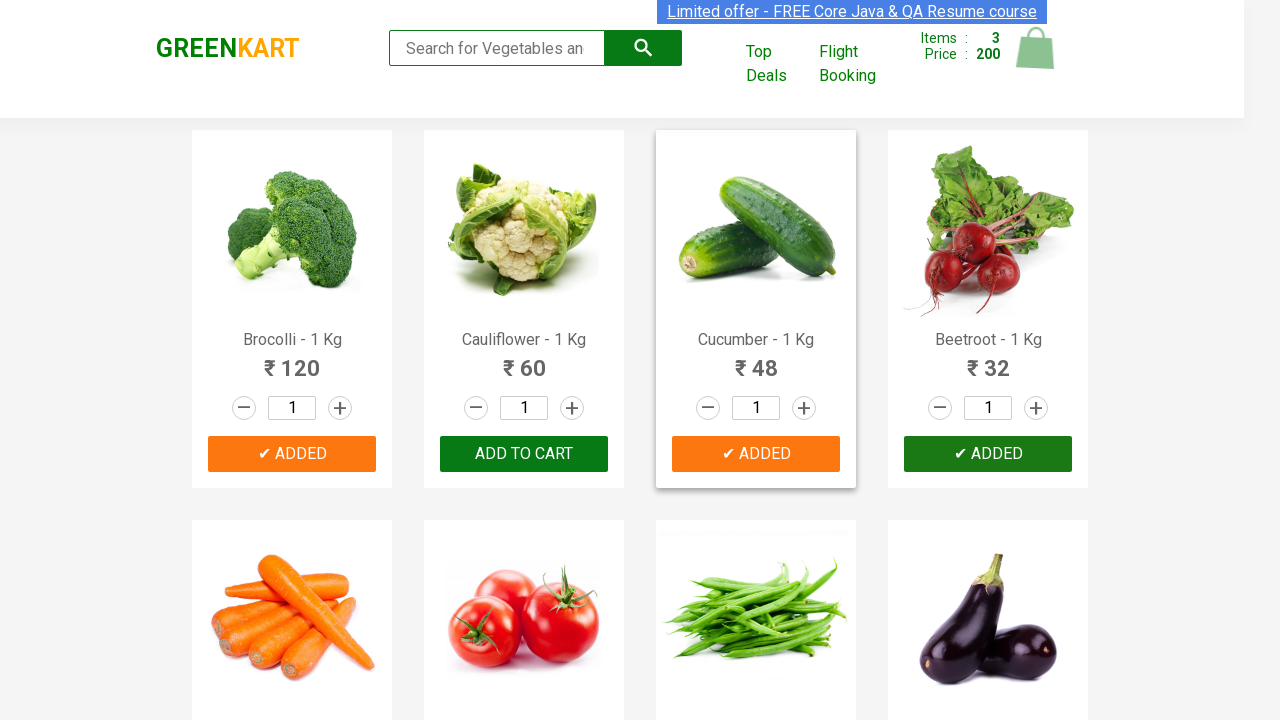

Successfully added all 3 required items (Cucumber, Brocolli, Beetroot) to cart
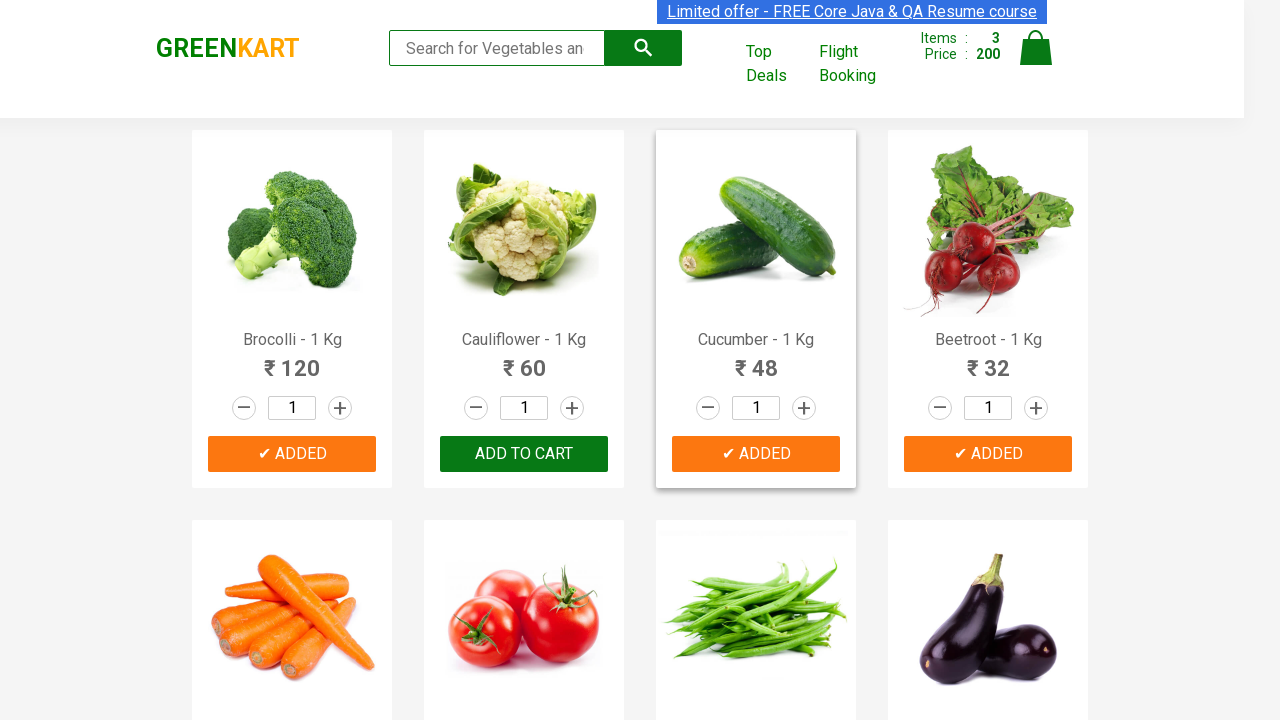

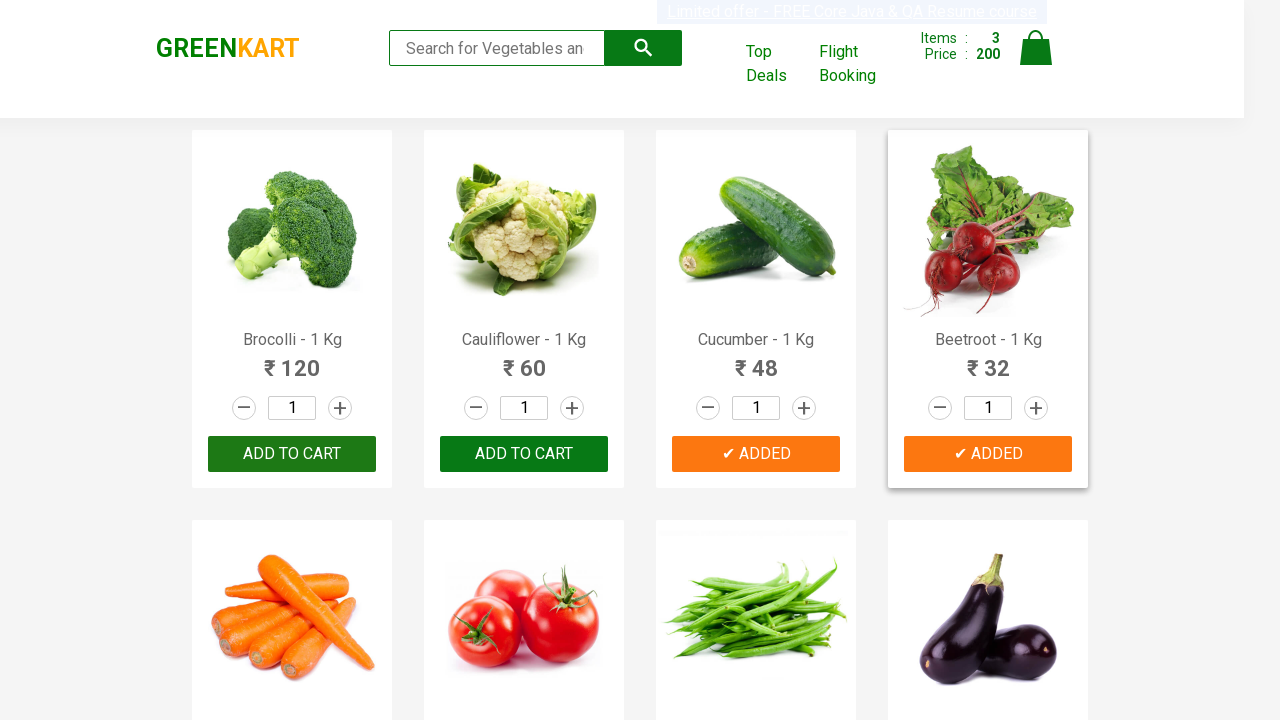